Tests login with invalid username to verify error message

Starting URL: https://www.saucedemo.com/

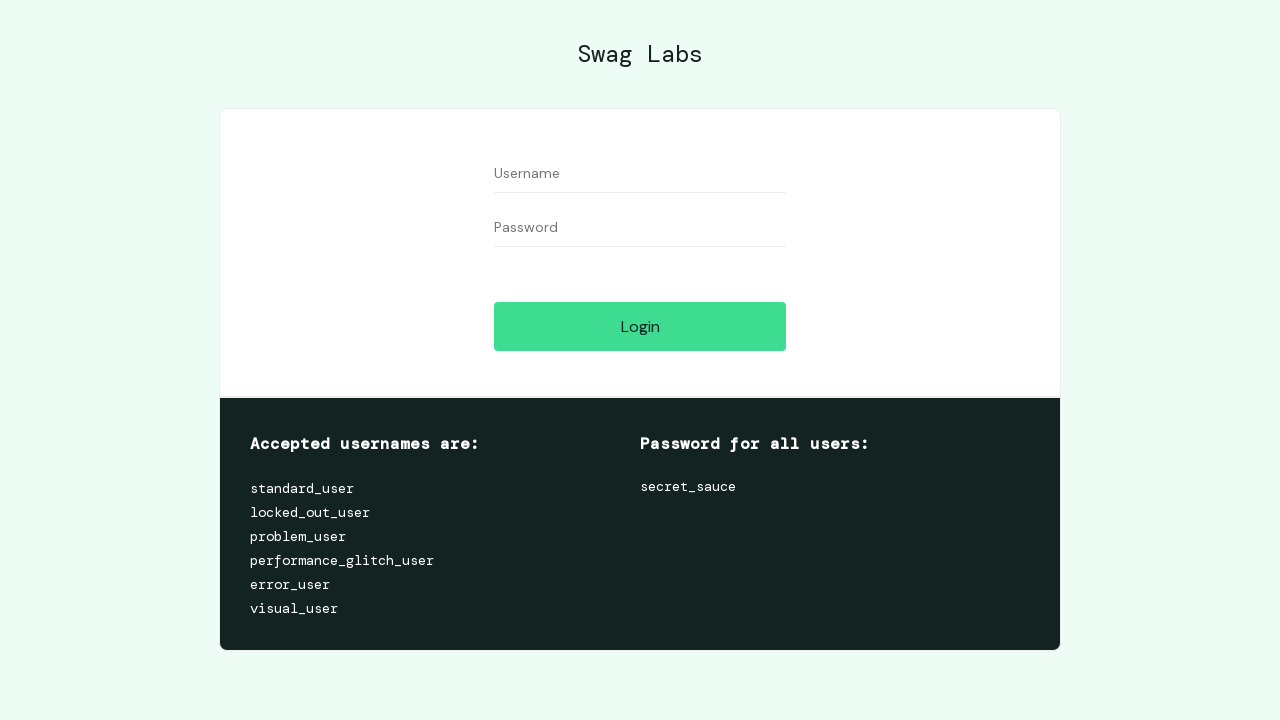

Filled username field with invalid username '123456' on #user-name
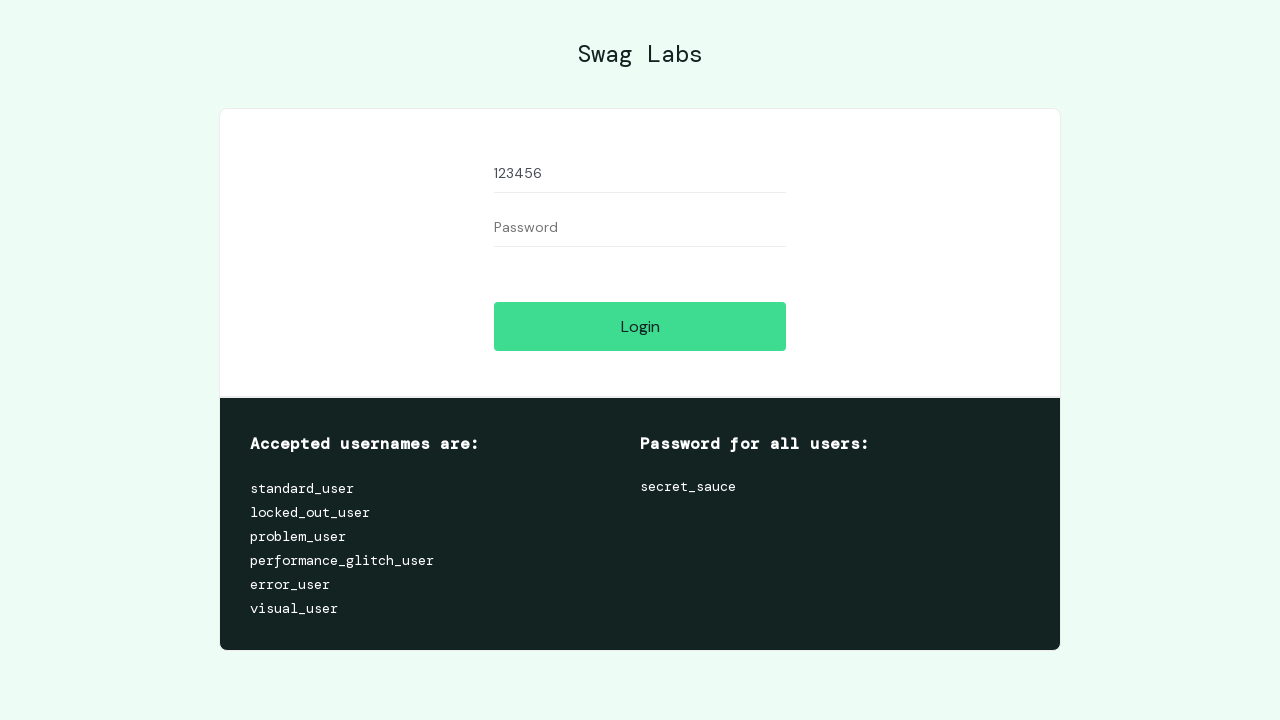

Filled password field with 'secret_sauce' on #password
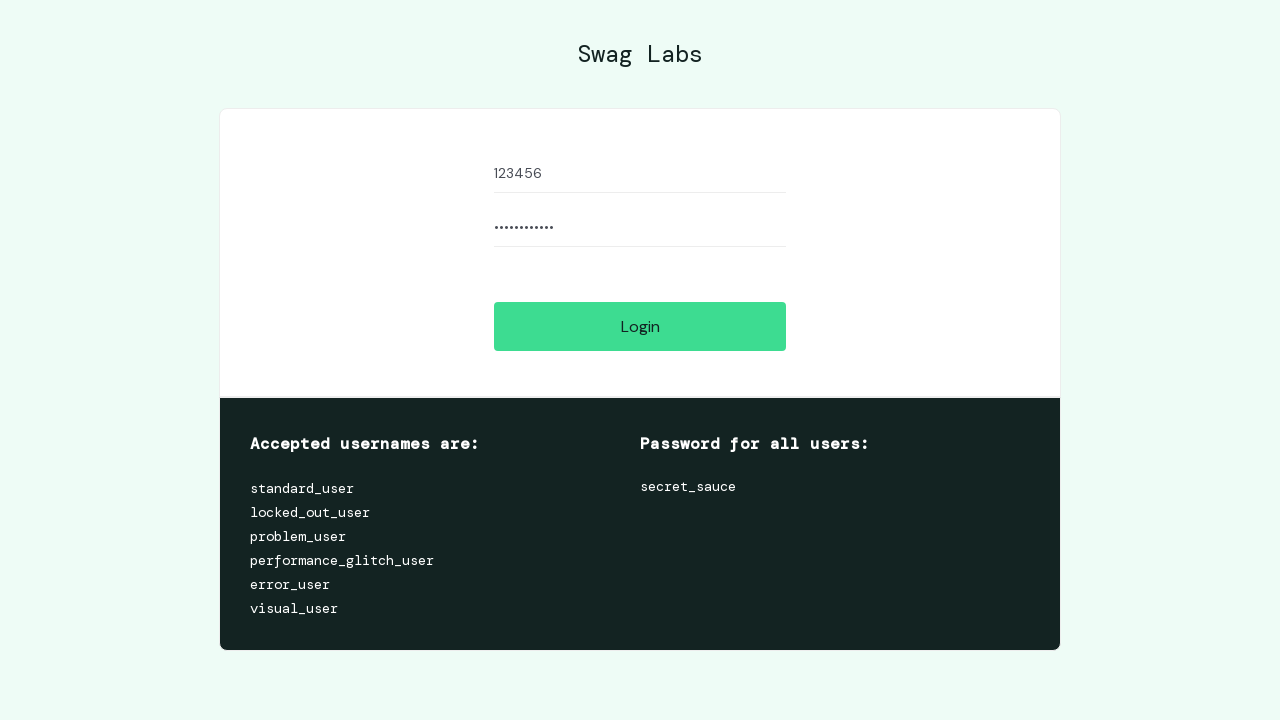

Clicked login button at (640, 326) on #login-button
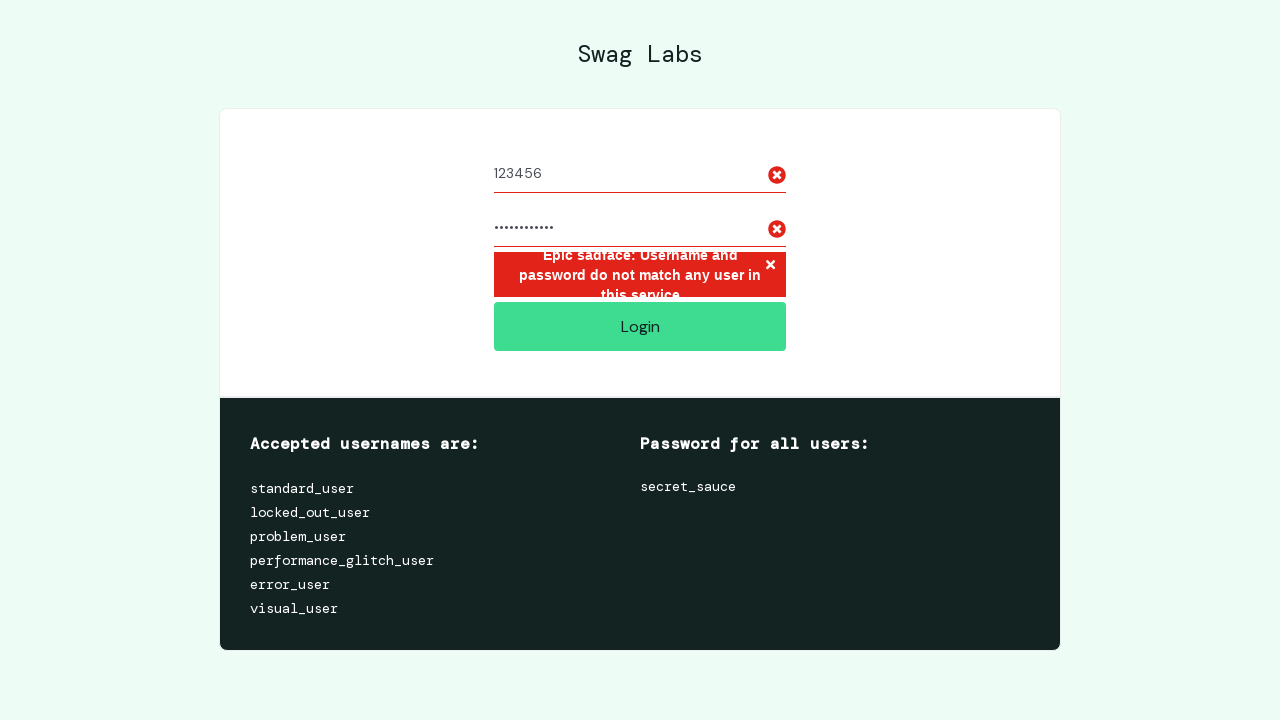

Error message appeared on screen
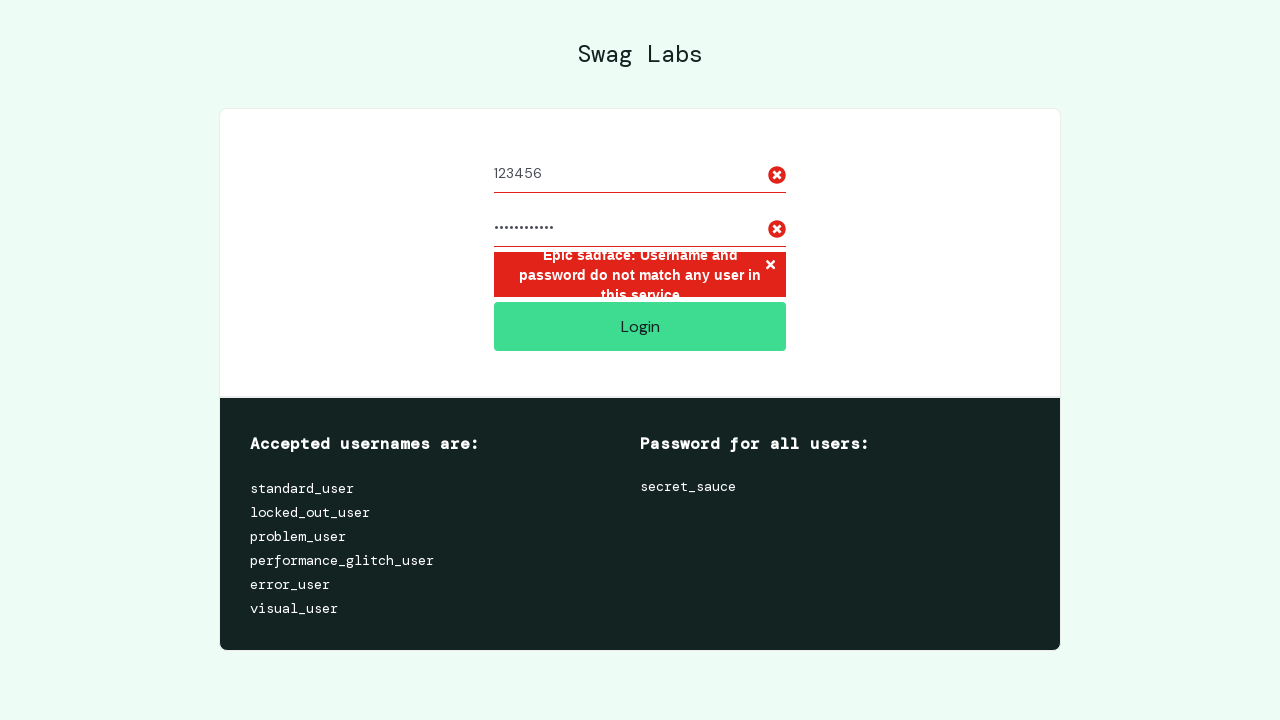

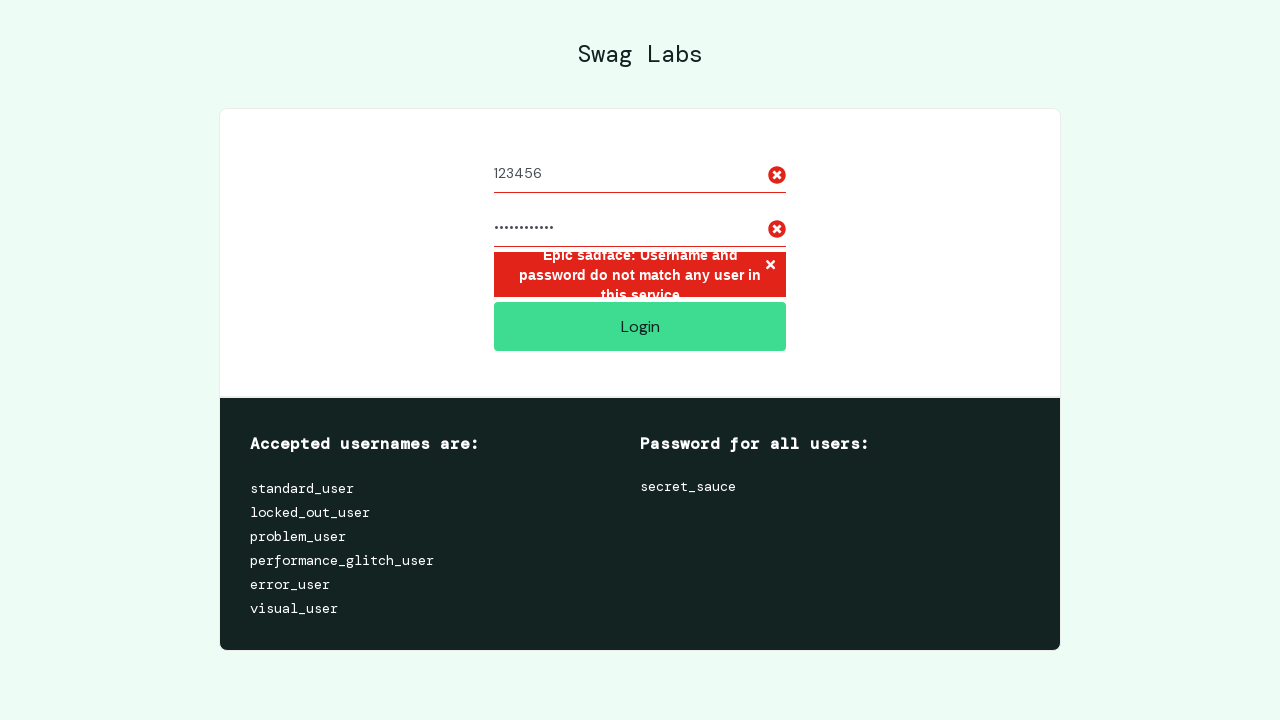